Searches for a legal process by case number and takes a screenshot of the results

Starting URL: http://jef.trf5.jus.br/acompanhamentoProcessual/acompanhamentoProcessual.php

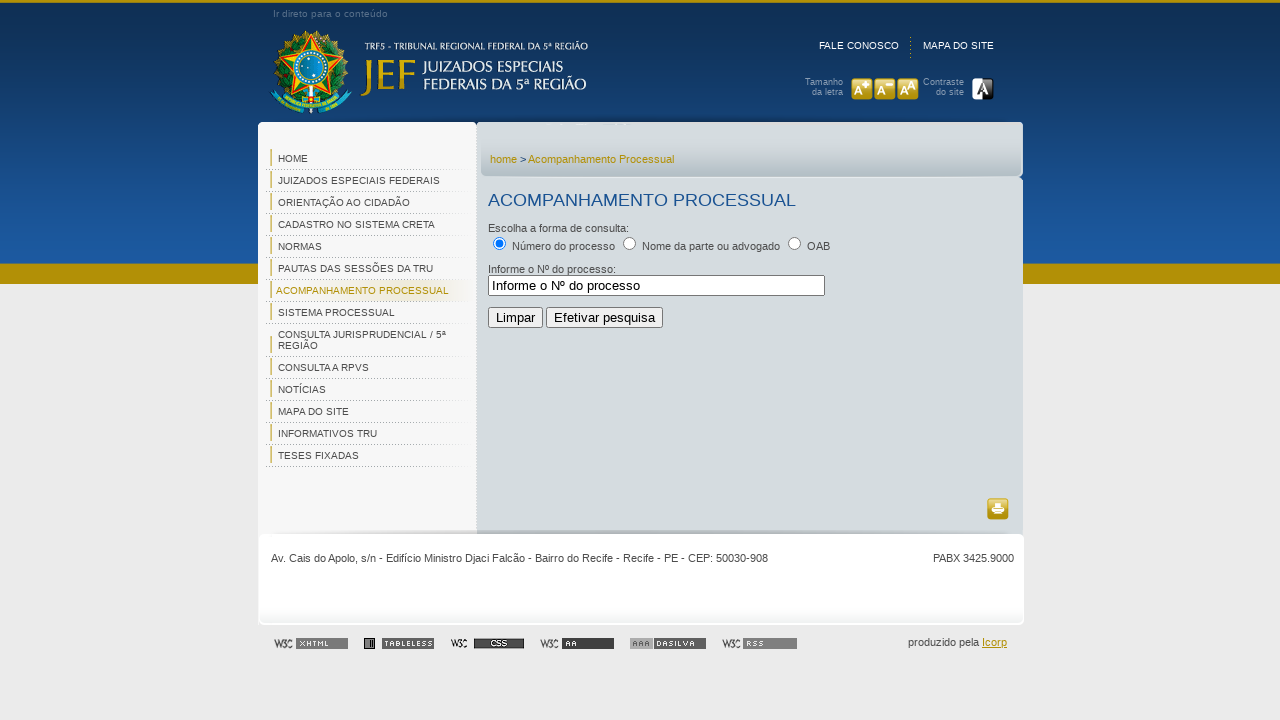

Filled case number field with '0011308-81.2003.4.05.8300' on #filtro
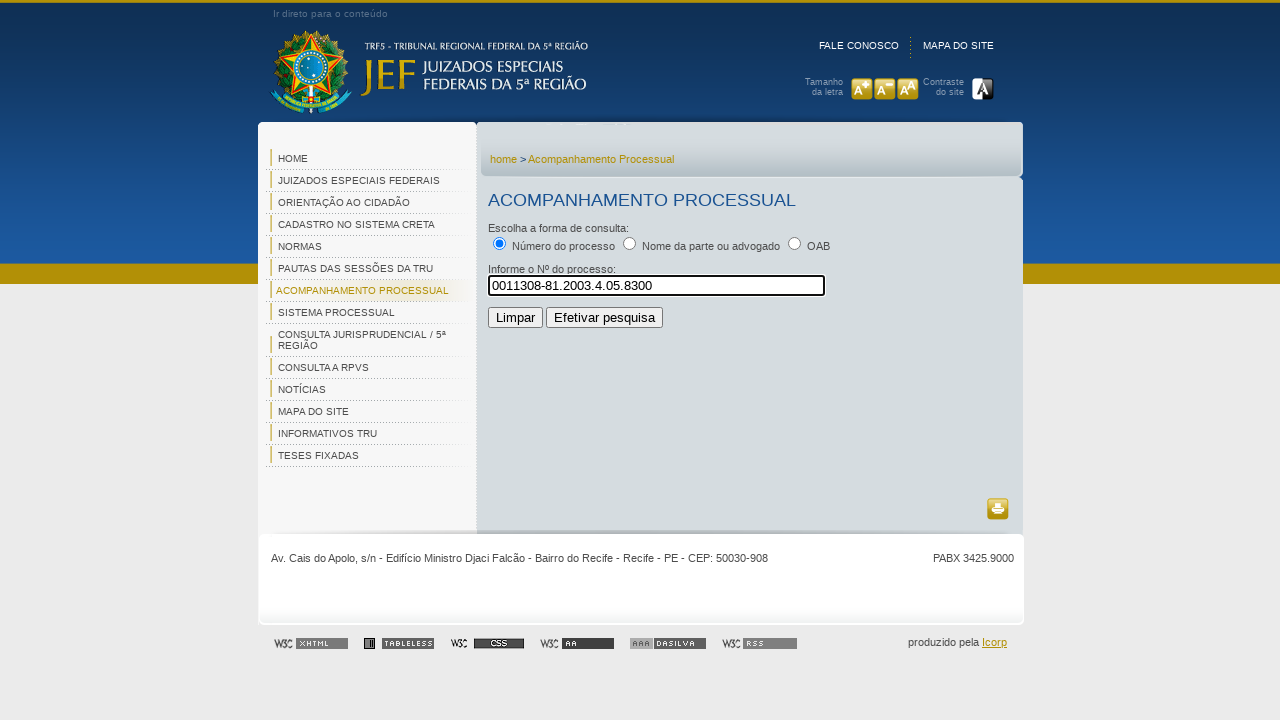

Clicked submit button to search for legal process at (604, 317) on #submitConsulta
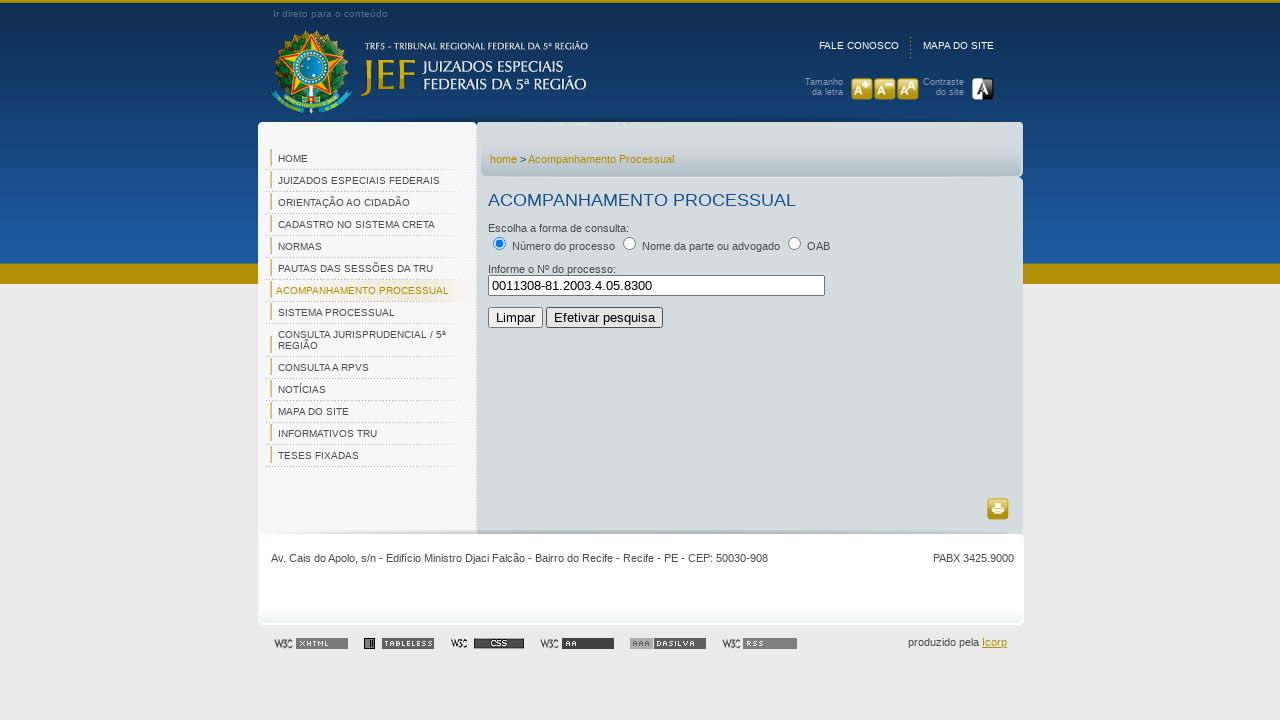

Results page loaded successfully
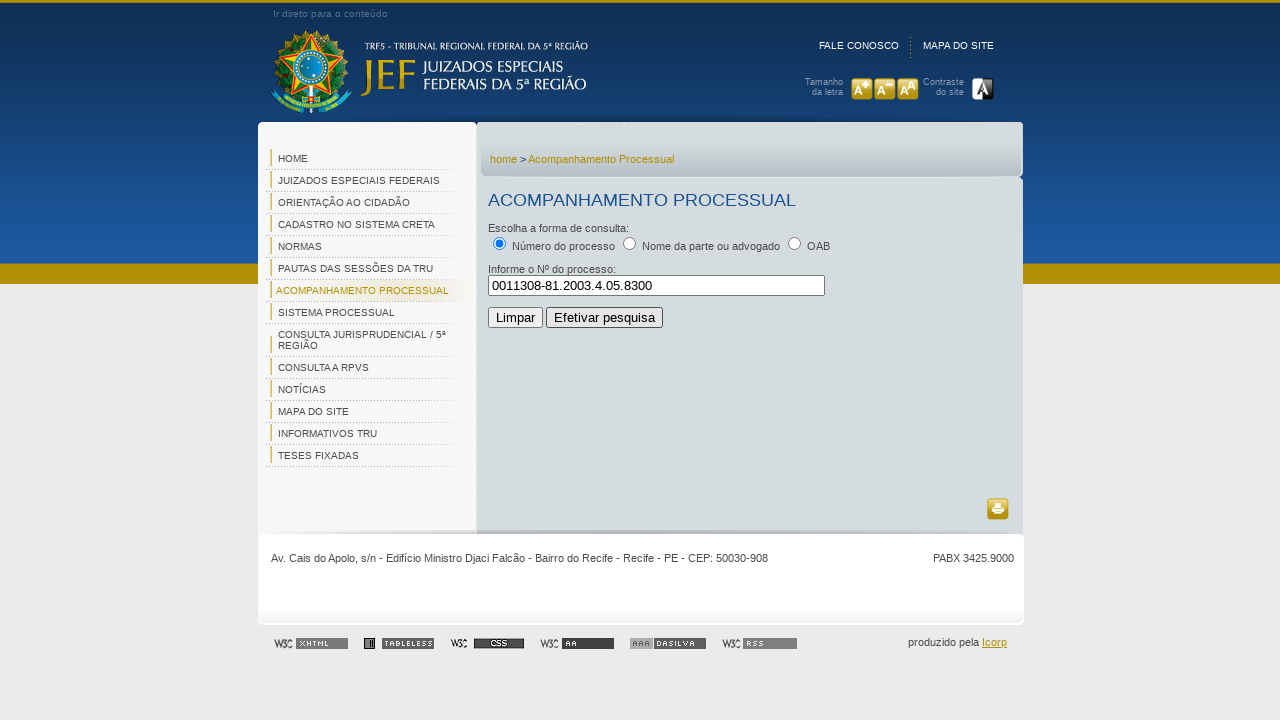

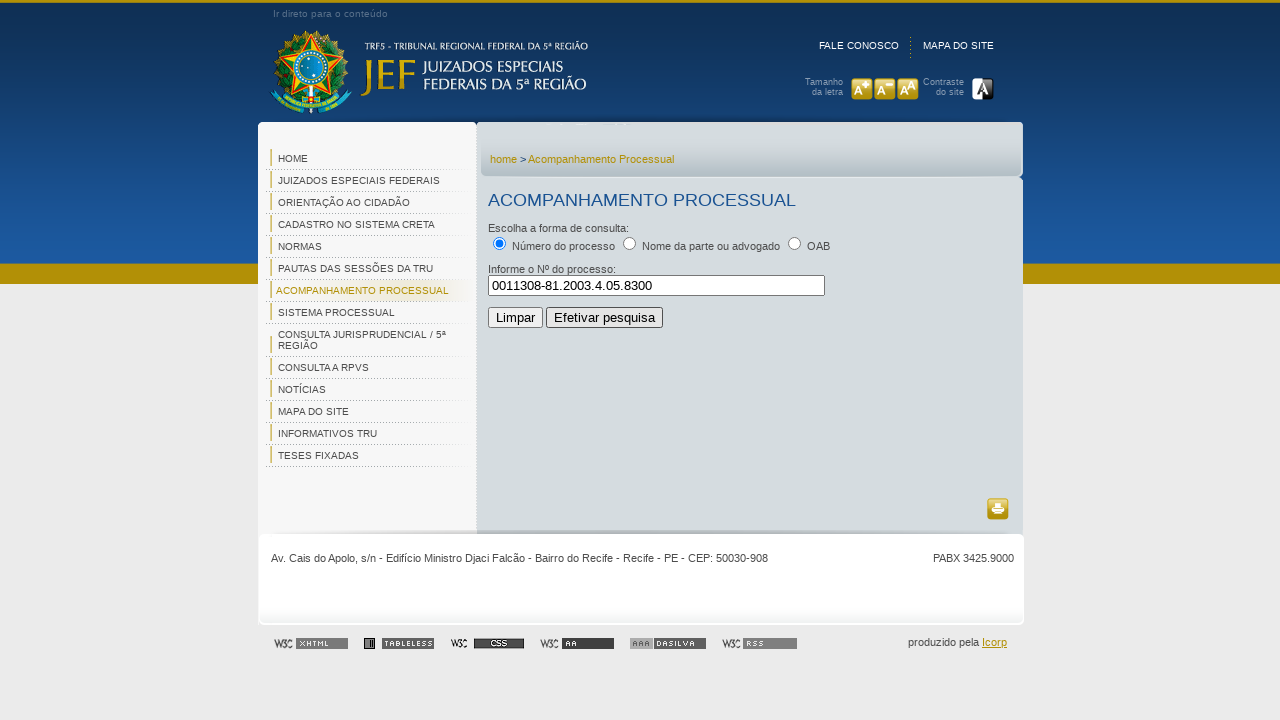